Tests button click functionality on a page with delayed element appearance - clicks verify button and checks for success message

Starting URL: http://suninjuly.github.io/wait1.html

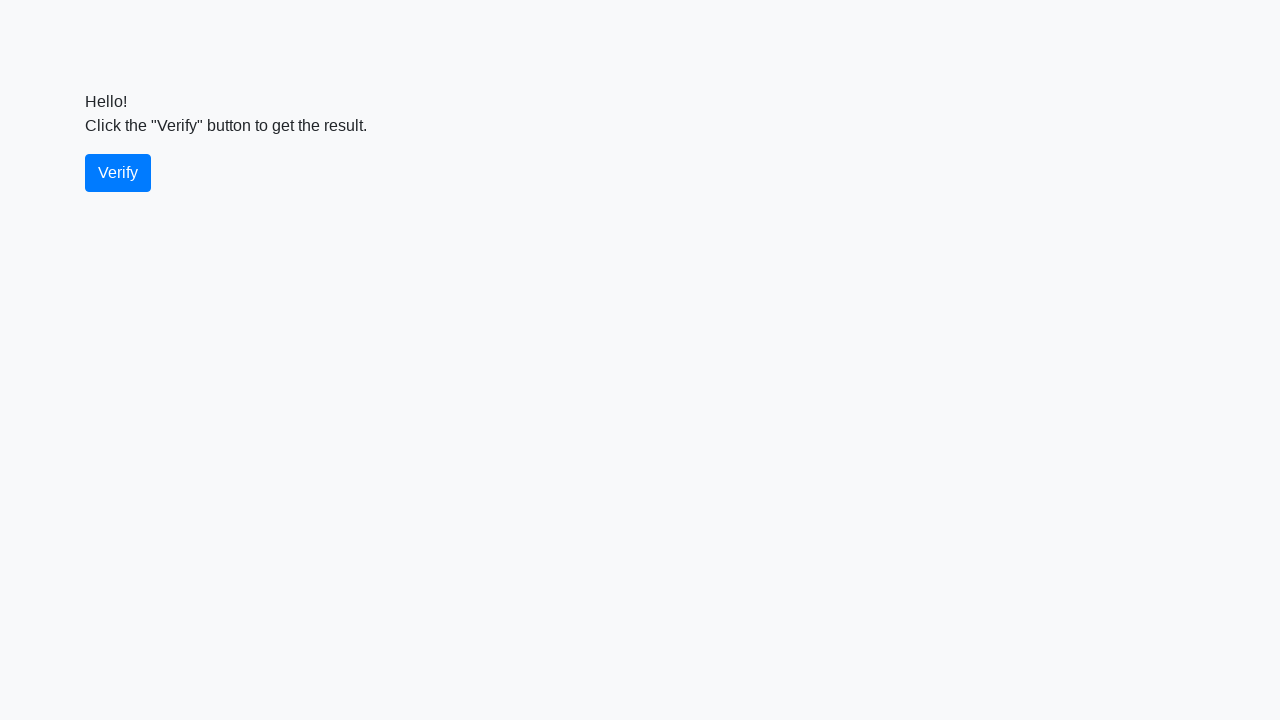

Clicked verify button at (118, 173) on #verify
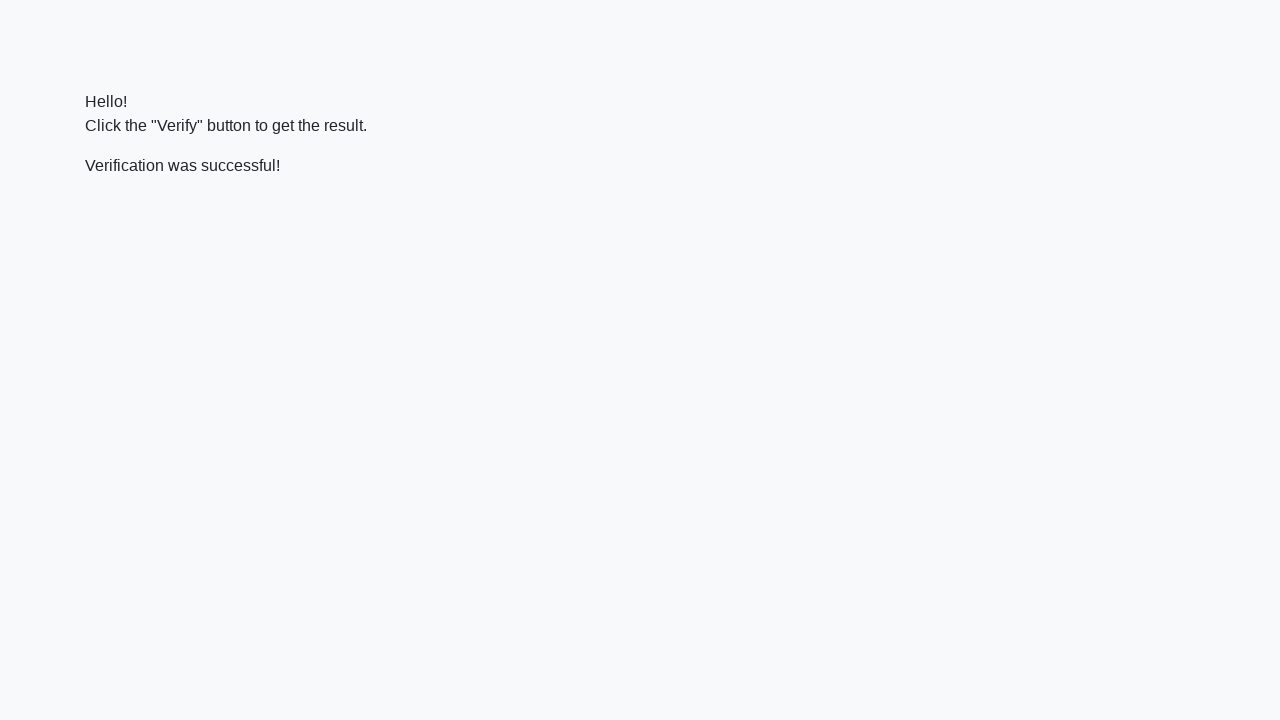

Success message element appeared
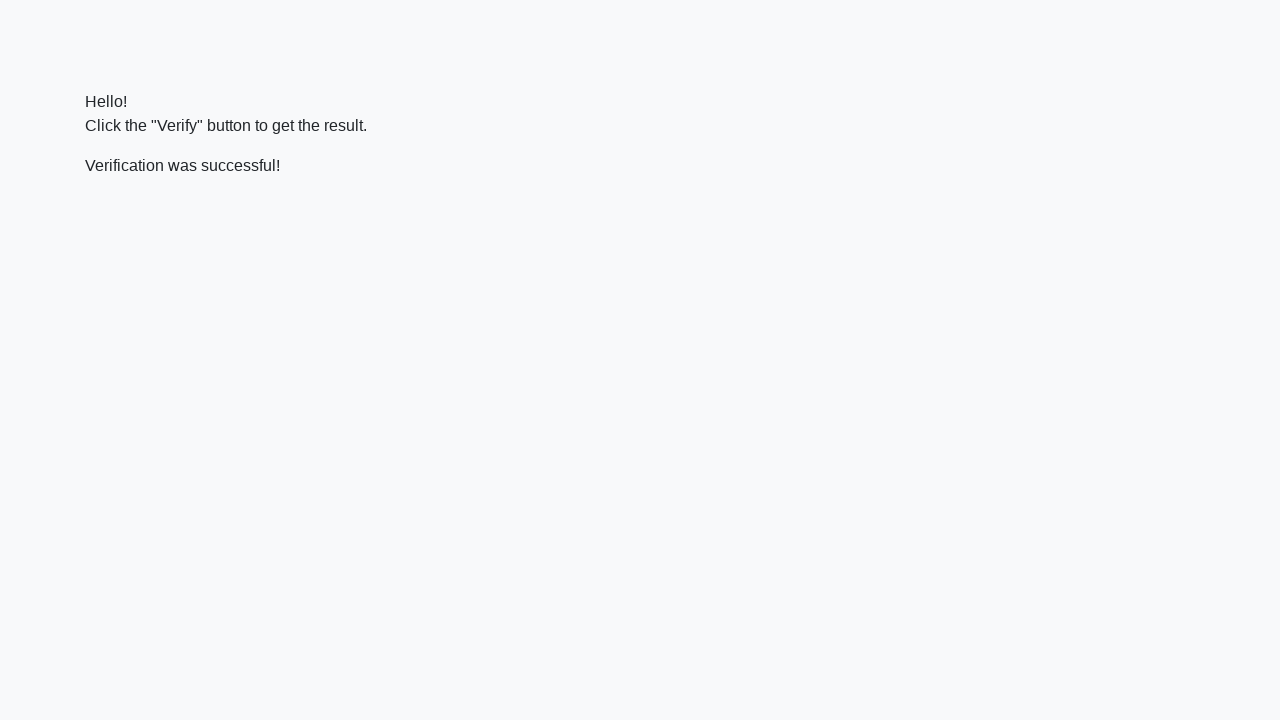

Verified success message contains 'successful'
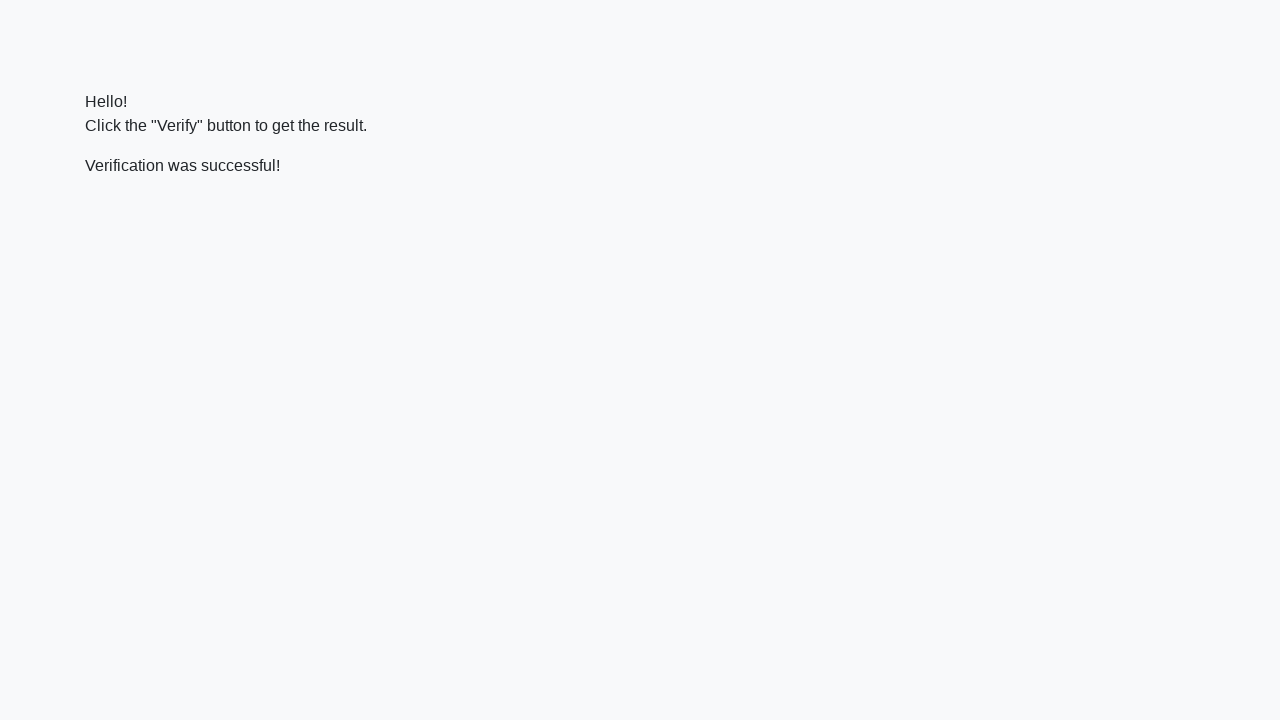

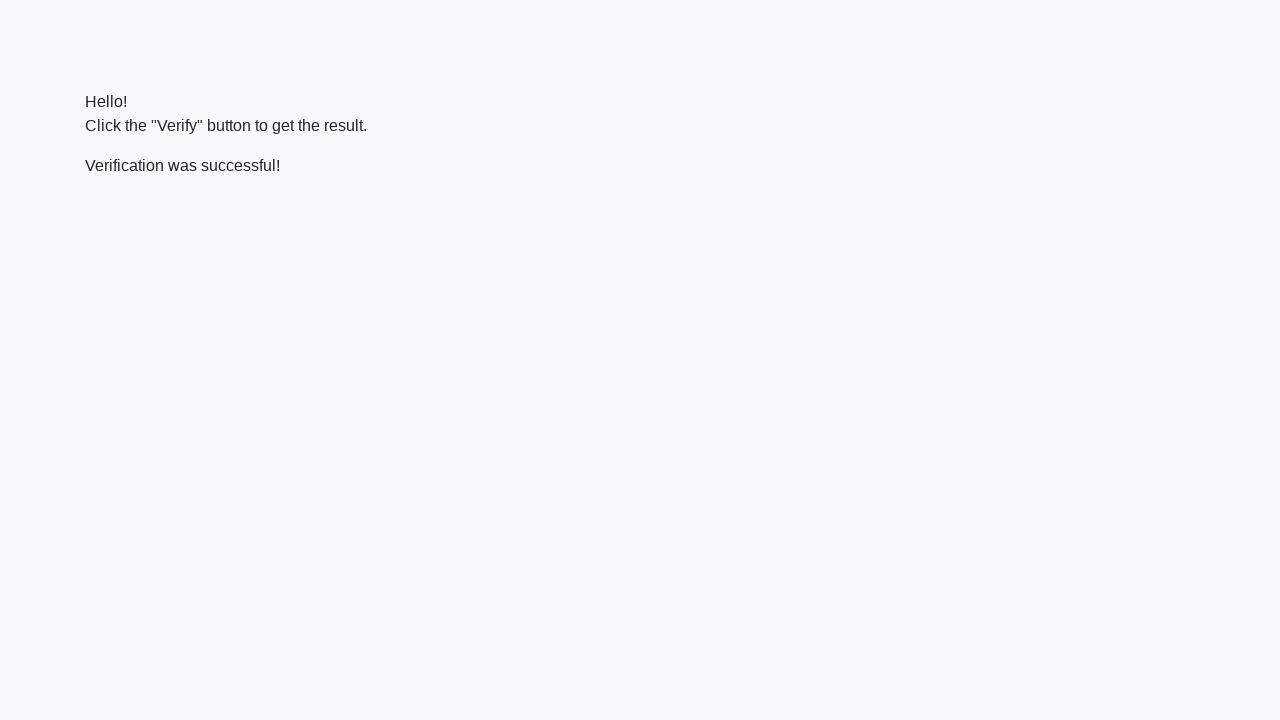